Tests the webminer form submission by entering a worker wallet address and thread count, then submitting the form.

Starting URL: https://webminer.pages.dev

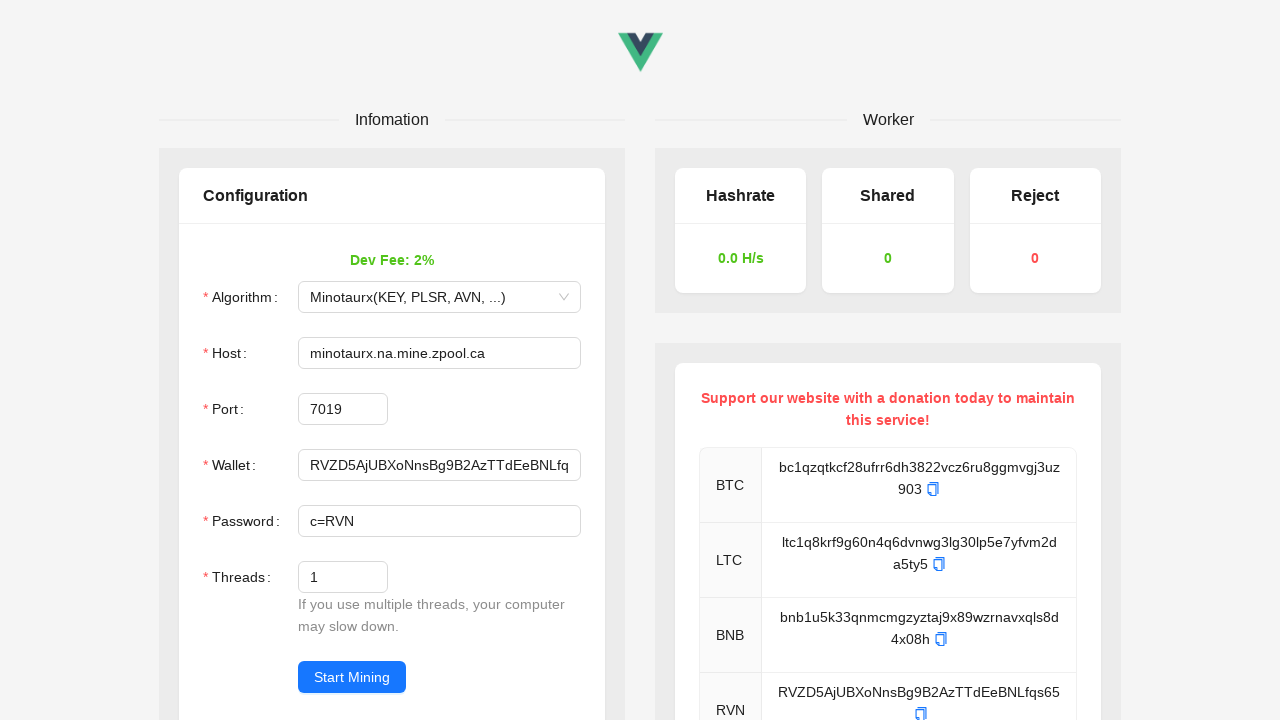

Waited for worker address field to load
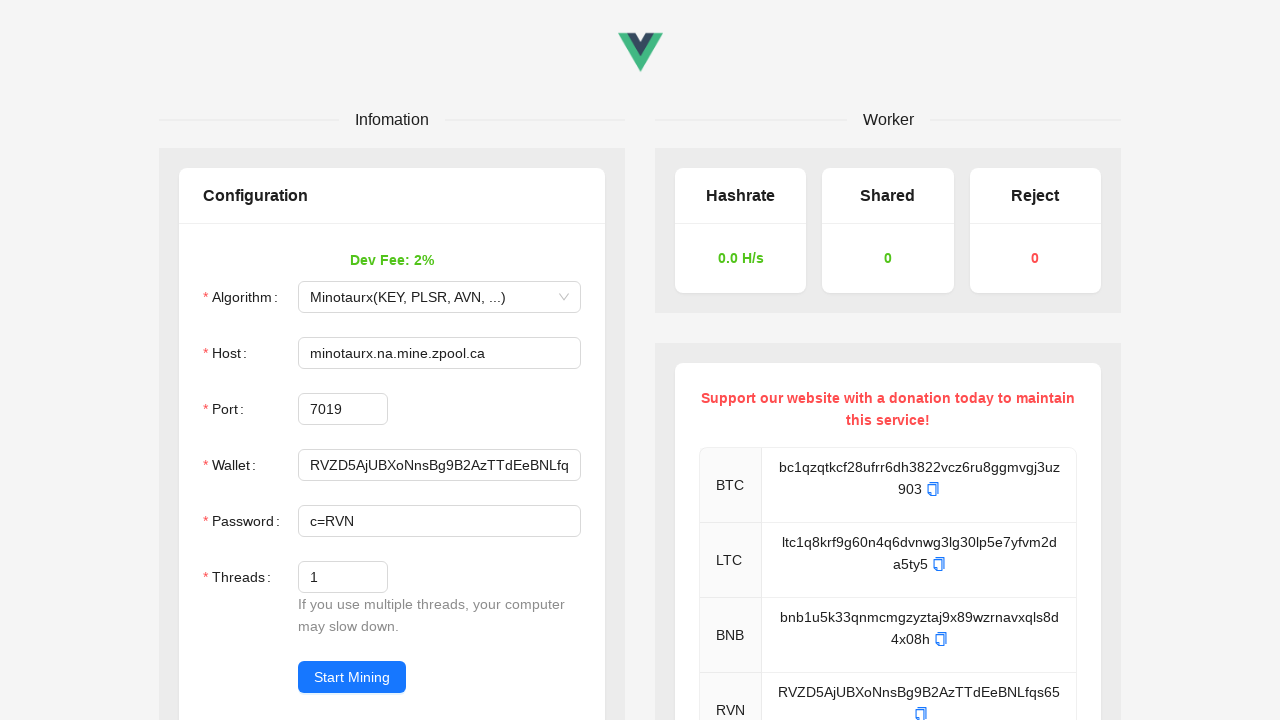

Filled worker address field with wallet address on #basic_worker
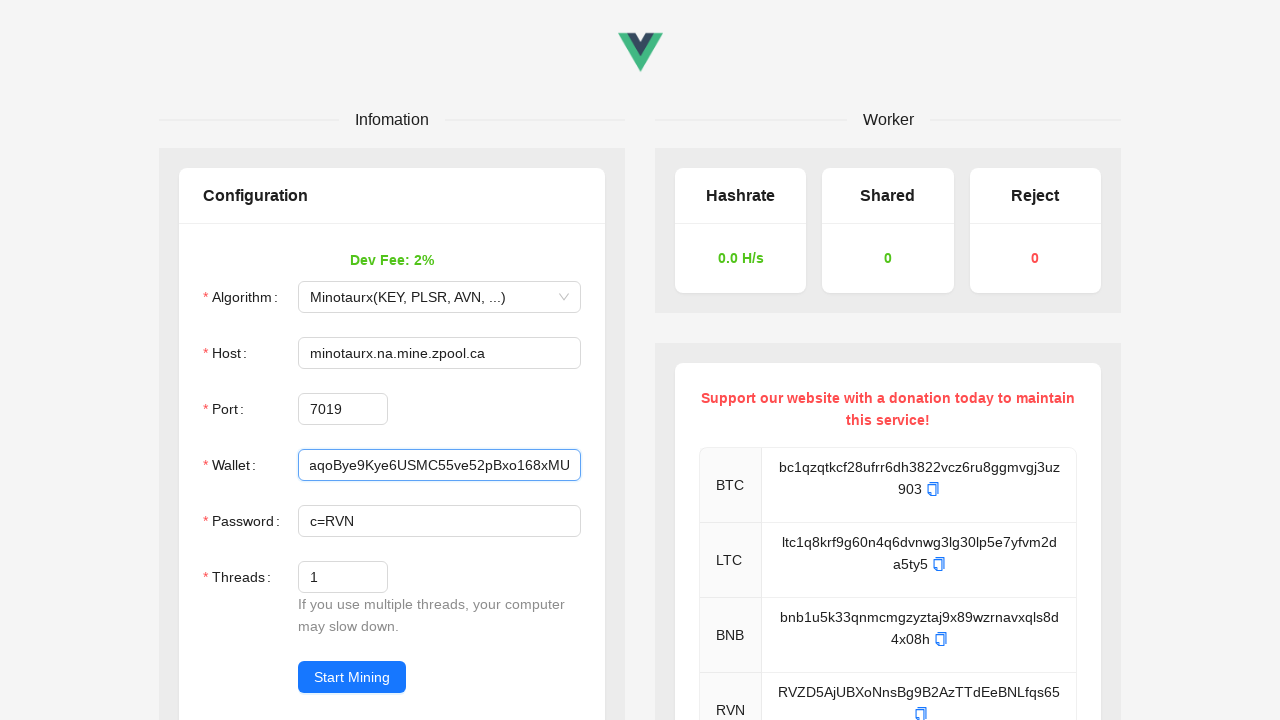

Cleared worker count field on #basic_workers
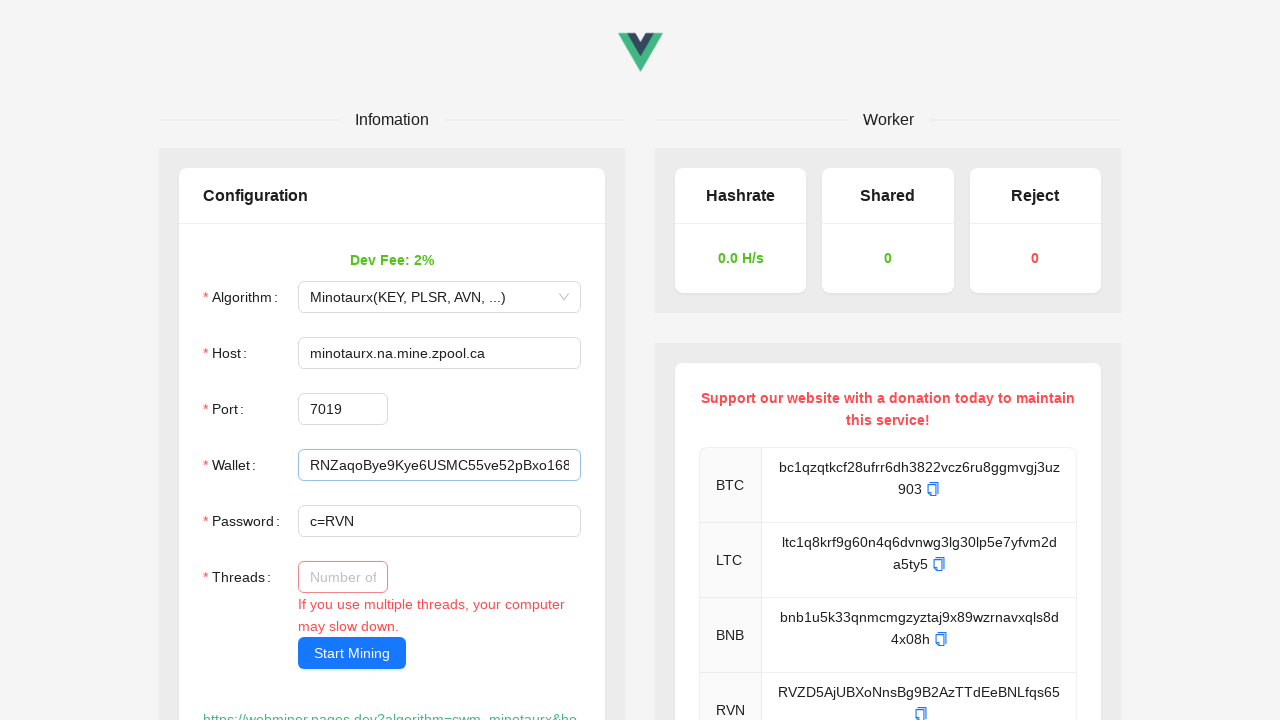

Filled worker count field with value 4 on #basic_workers
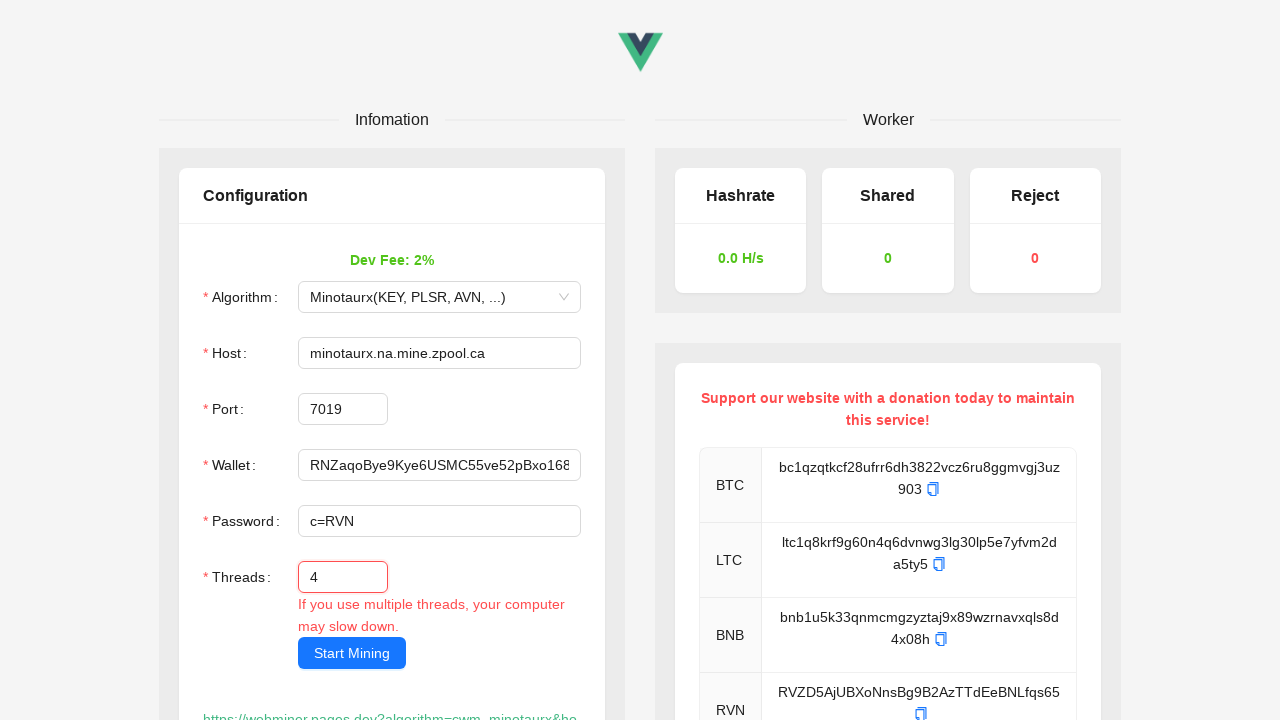

Clicked submit button to submit webminer form at (352, 653) on button.ant-btn-primary[type='submit']
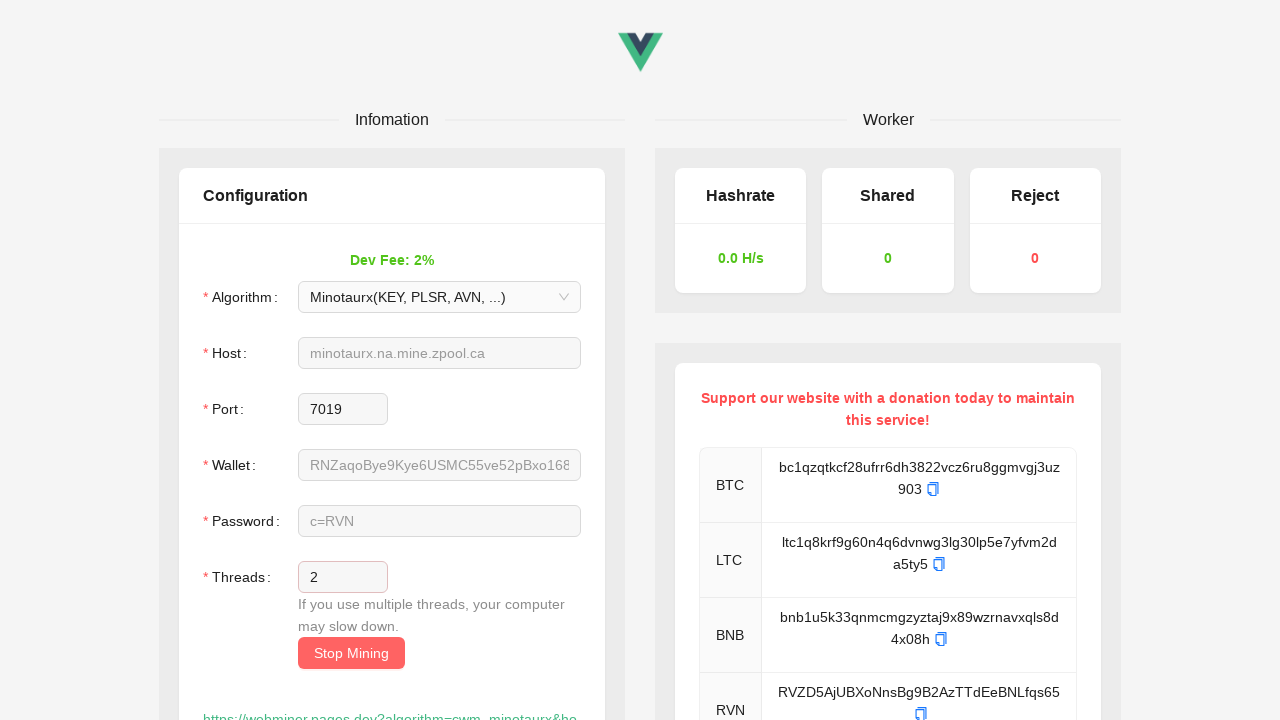

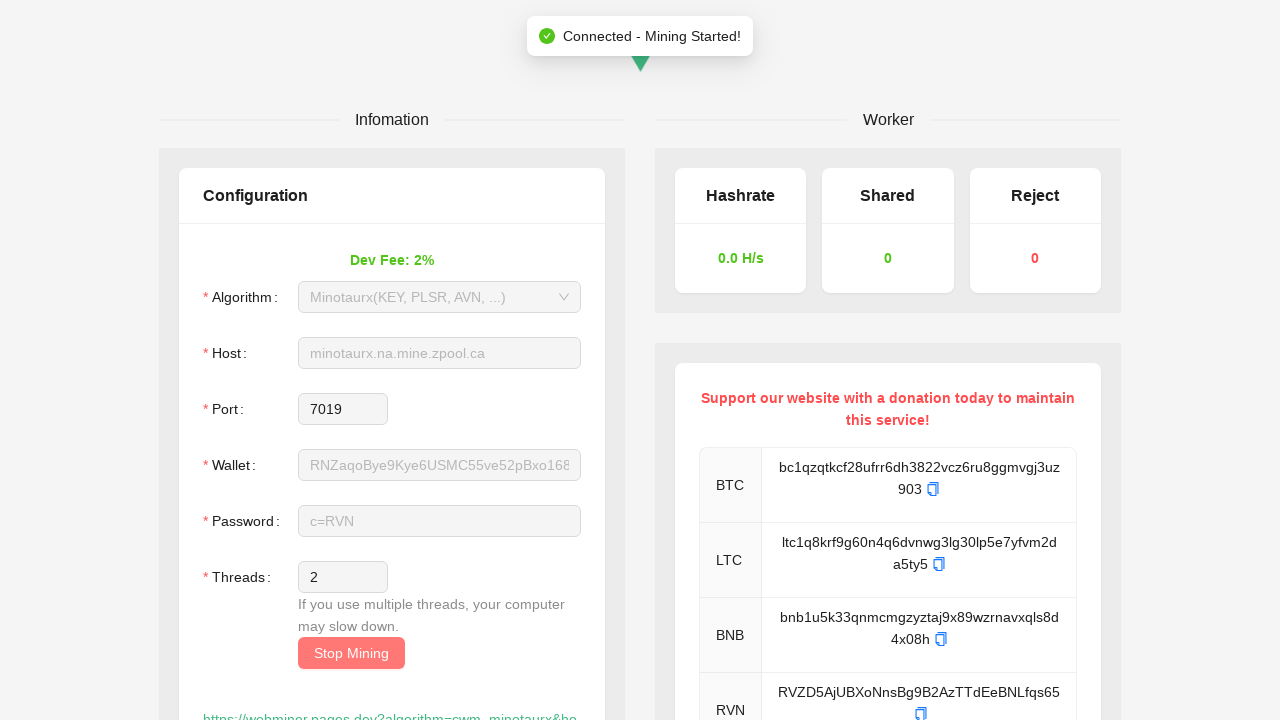